Tests slider functionality on a demo page by interacting with a slider element through click-and-hold, move, release actions, and setting a value via keyboard input.

Starting URL: https://seleniumbase.io/demo_page

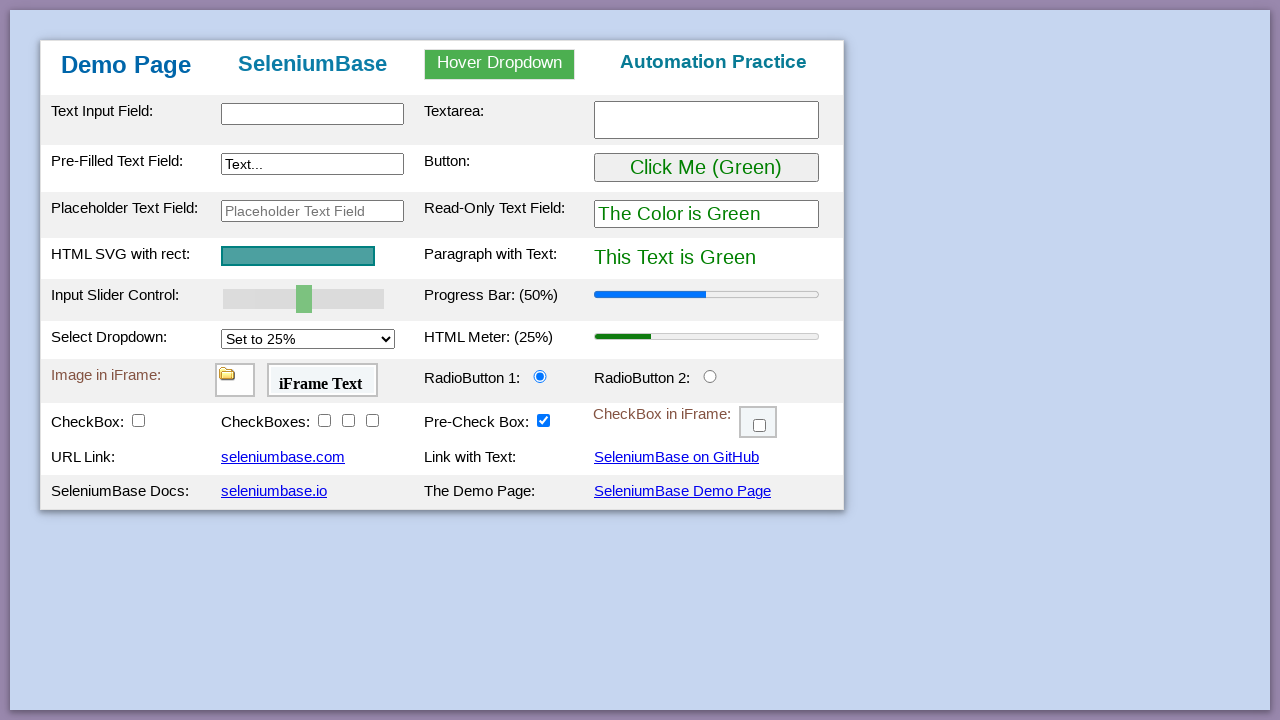

Set viewport size to 1512x945
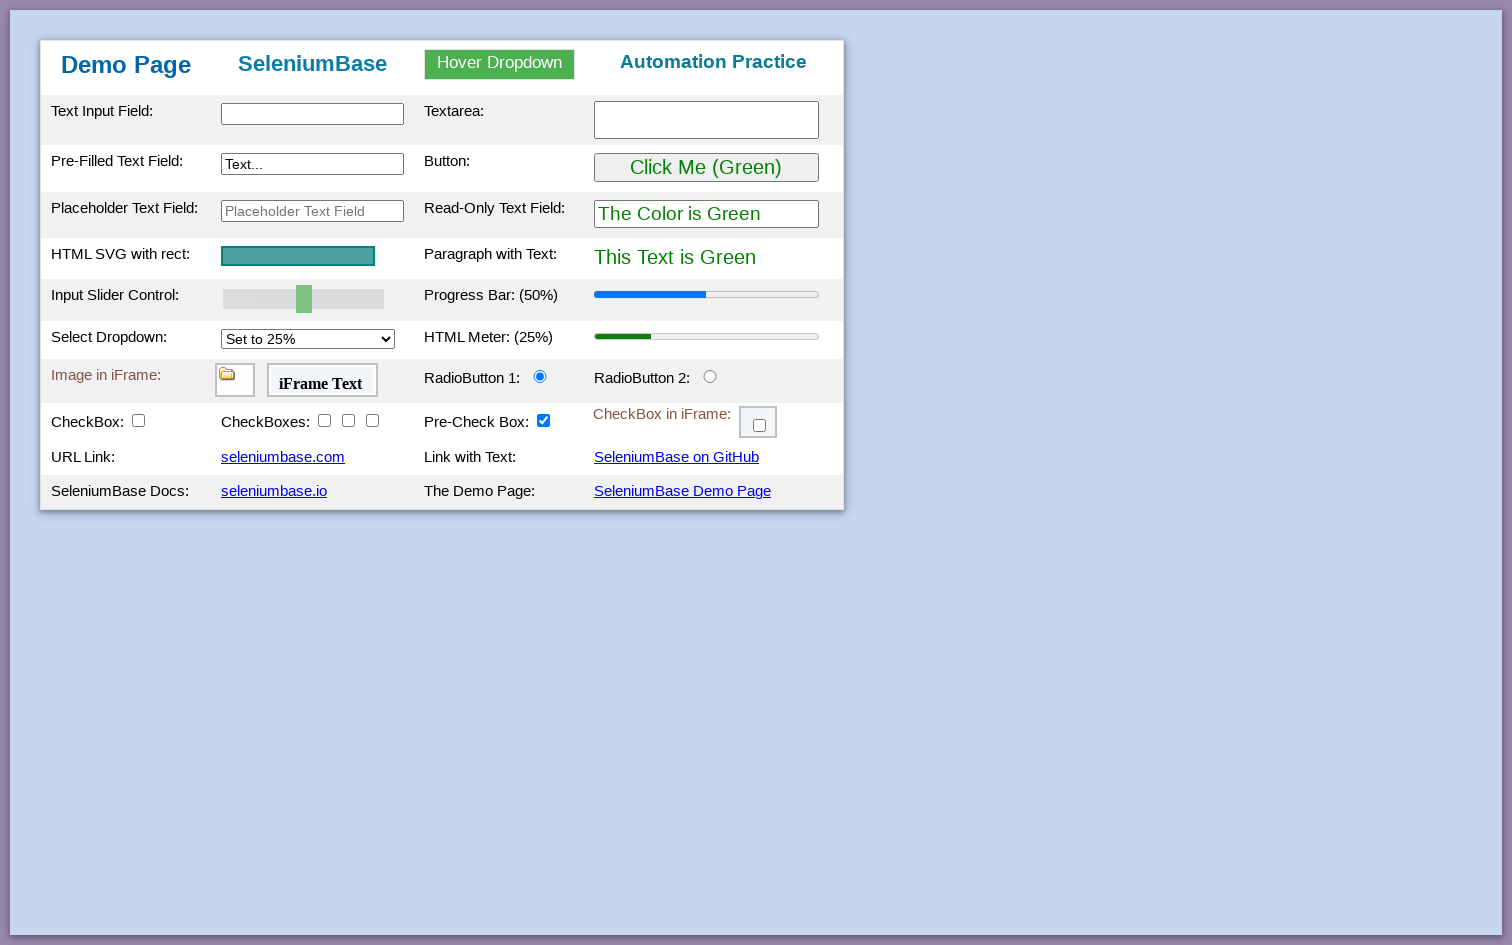

Located slider element with id 'mySlider'
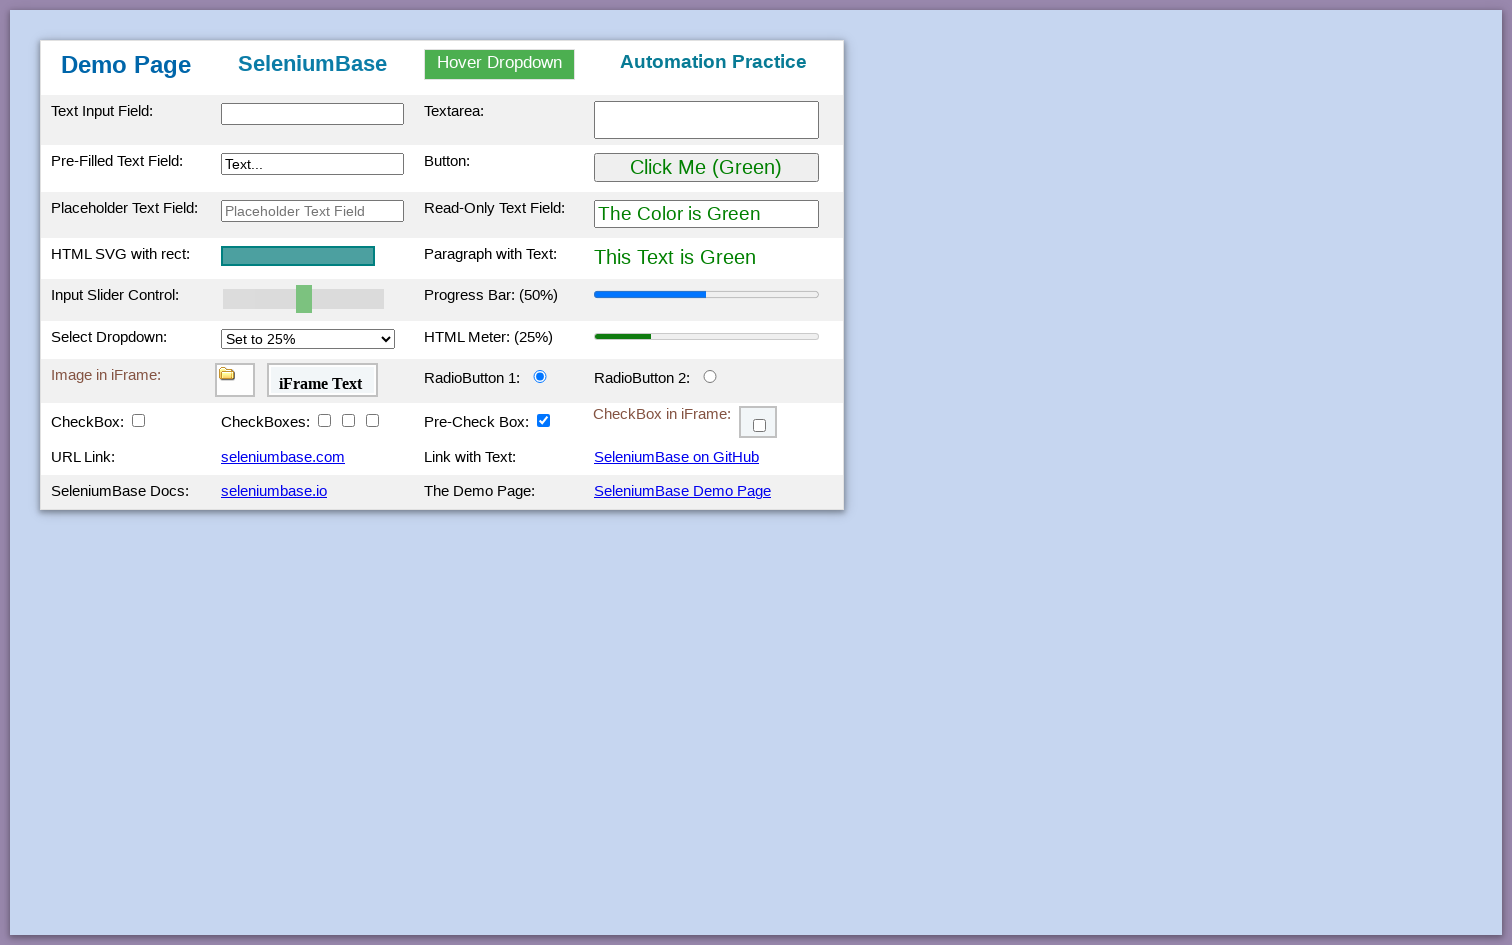

Retrieved bounding box of slider element
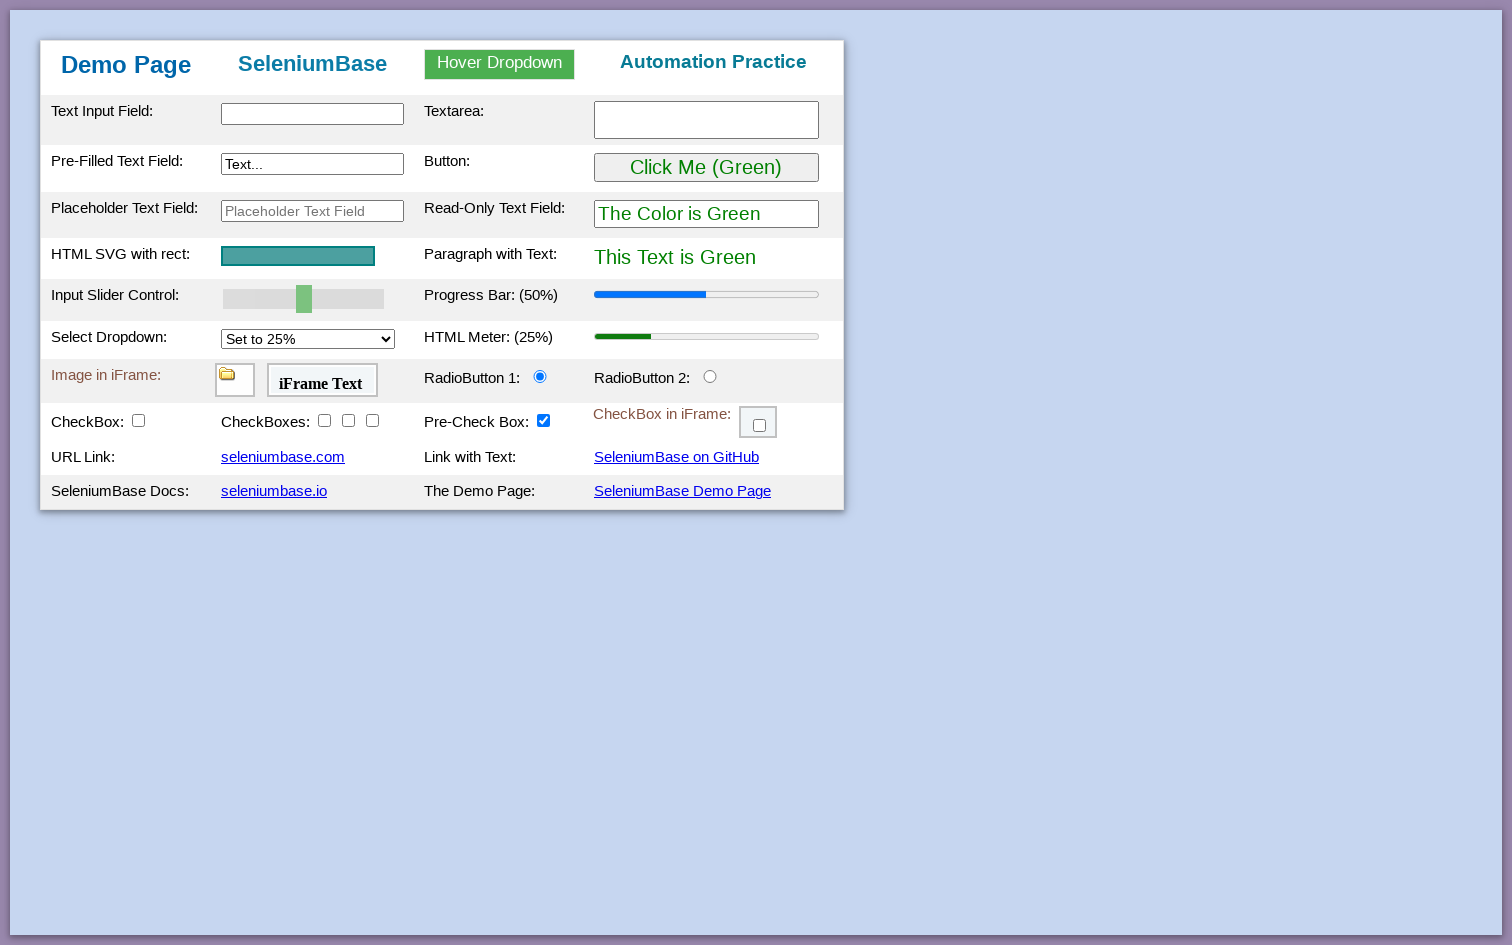

Moved mouse to center of slider element at (304, 299)
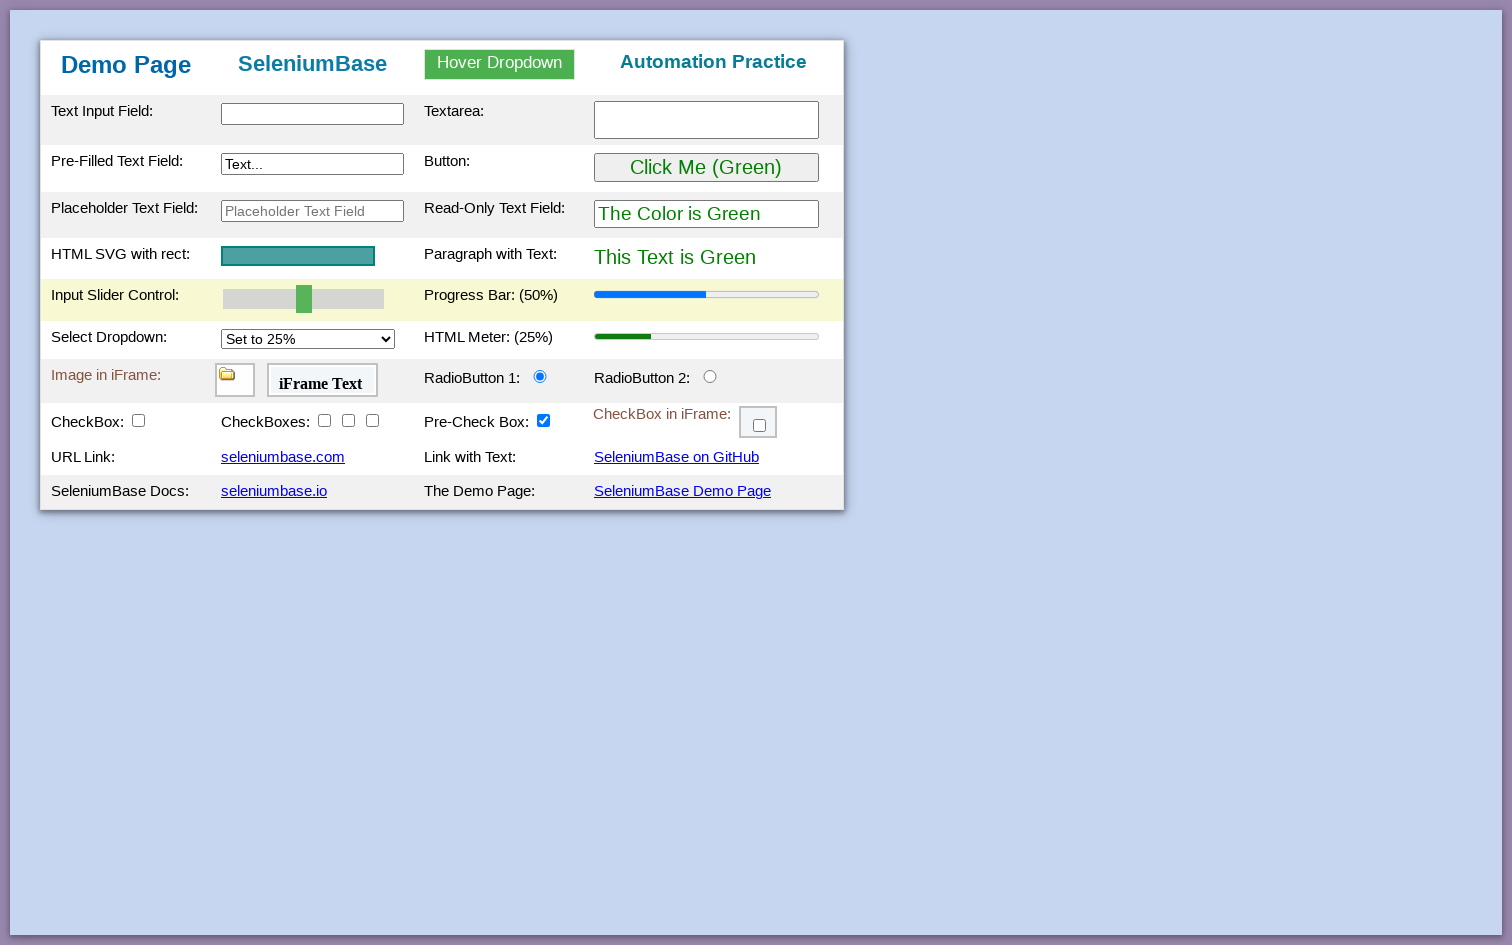

Pressed down mouse button on slider at (304, 299)
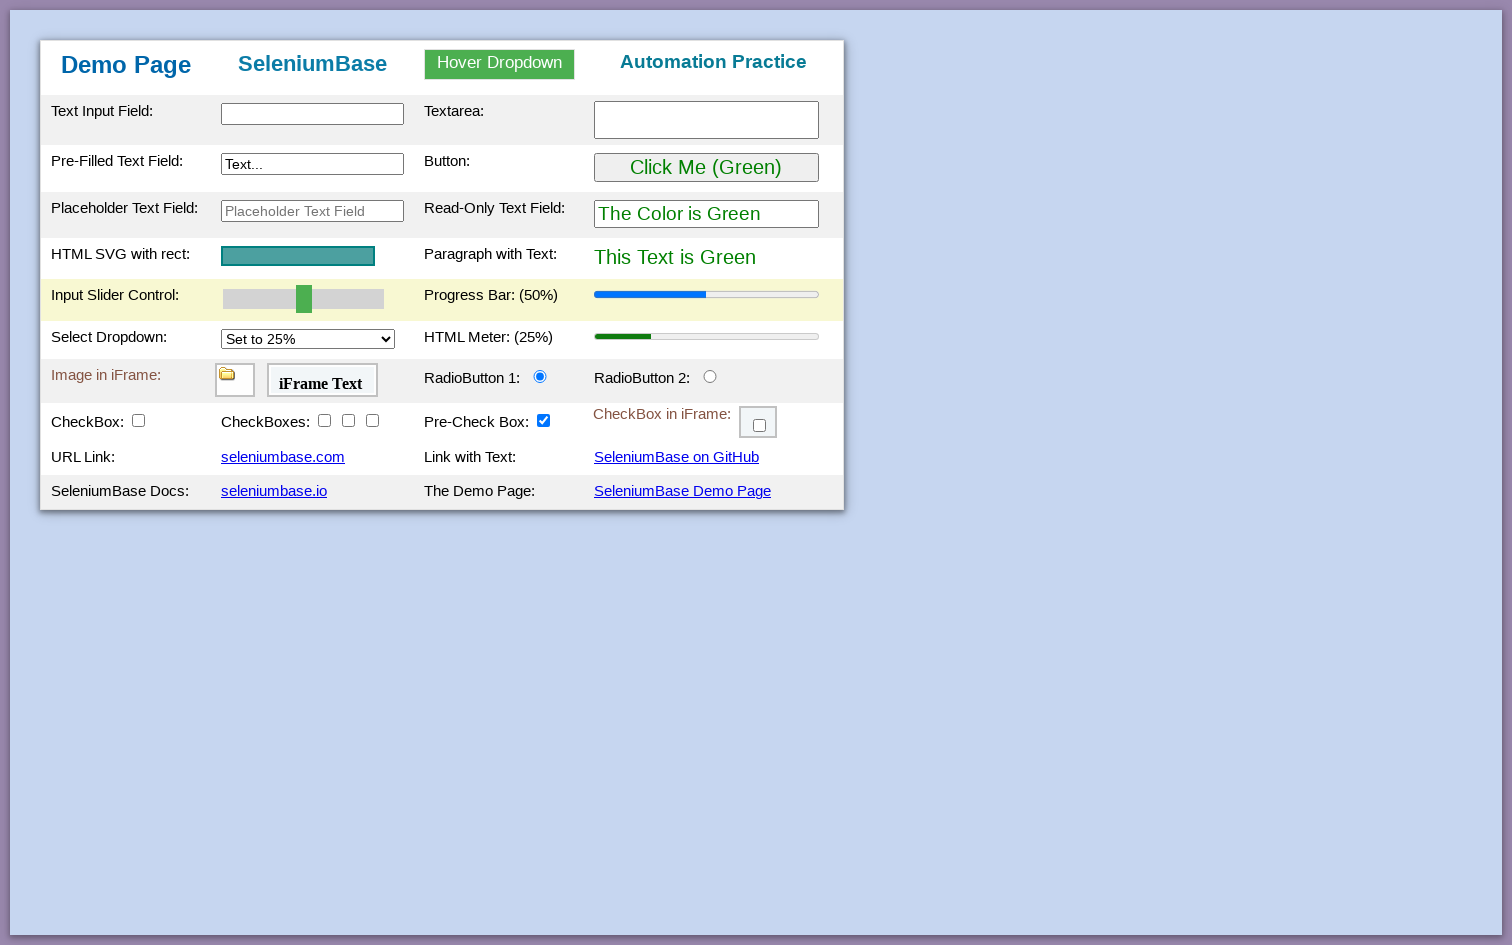

Released mouse button on slider at (304, 299)
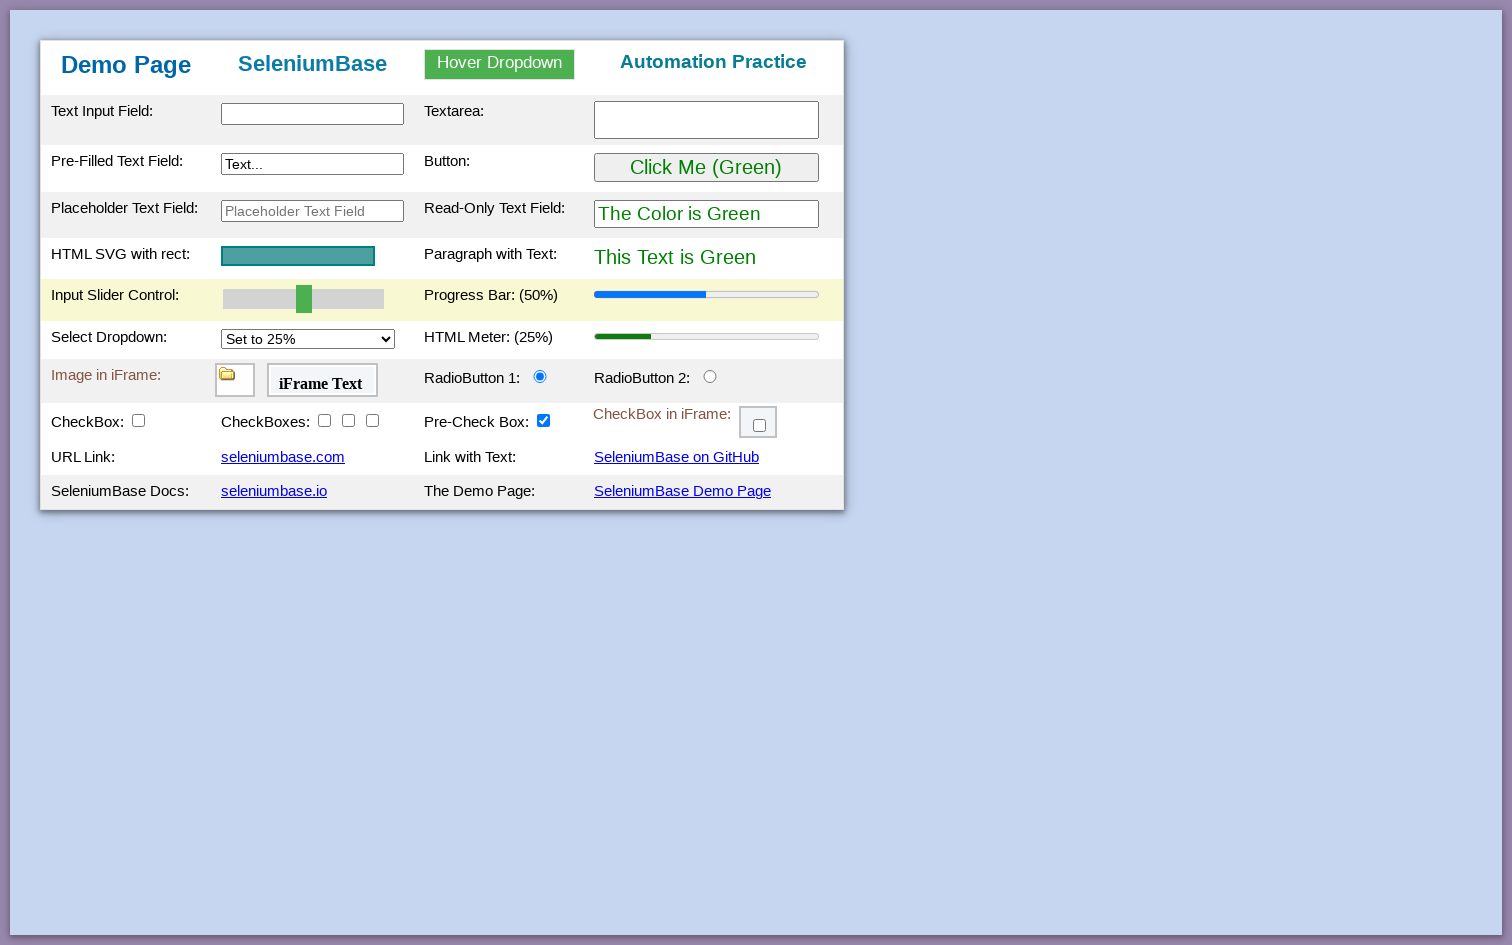

Filled slider input field with value '90' via keyboard on #mySlider
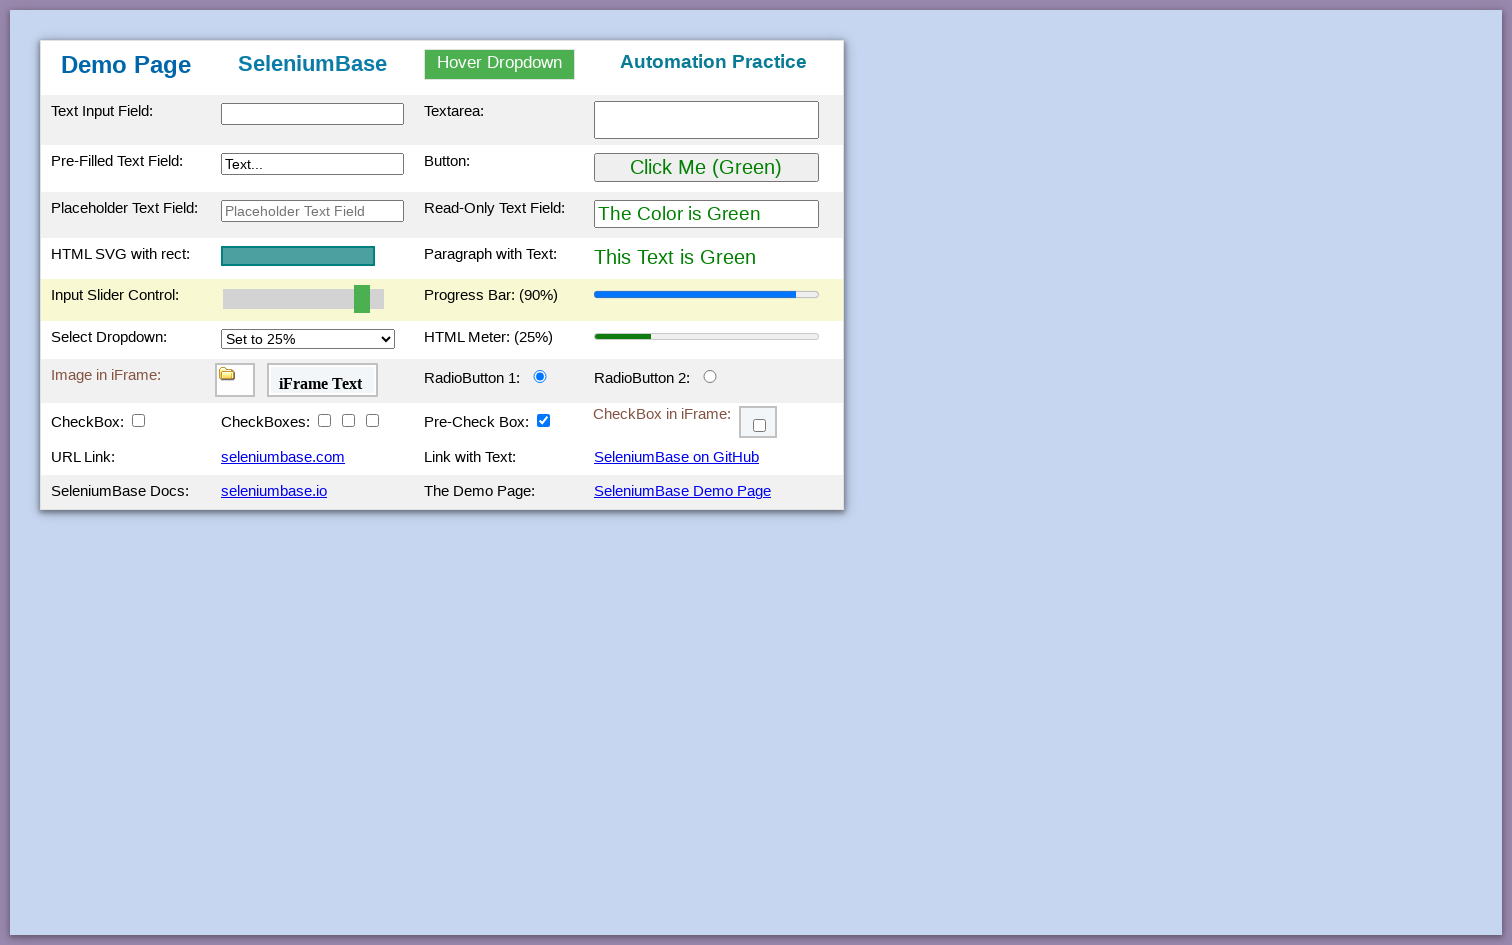

Clicked on slider element at (304, 299) on #mySlider
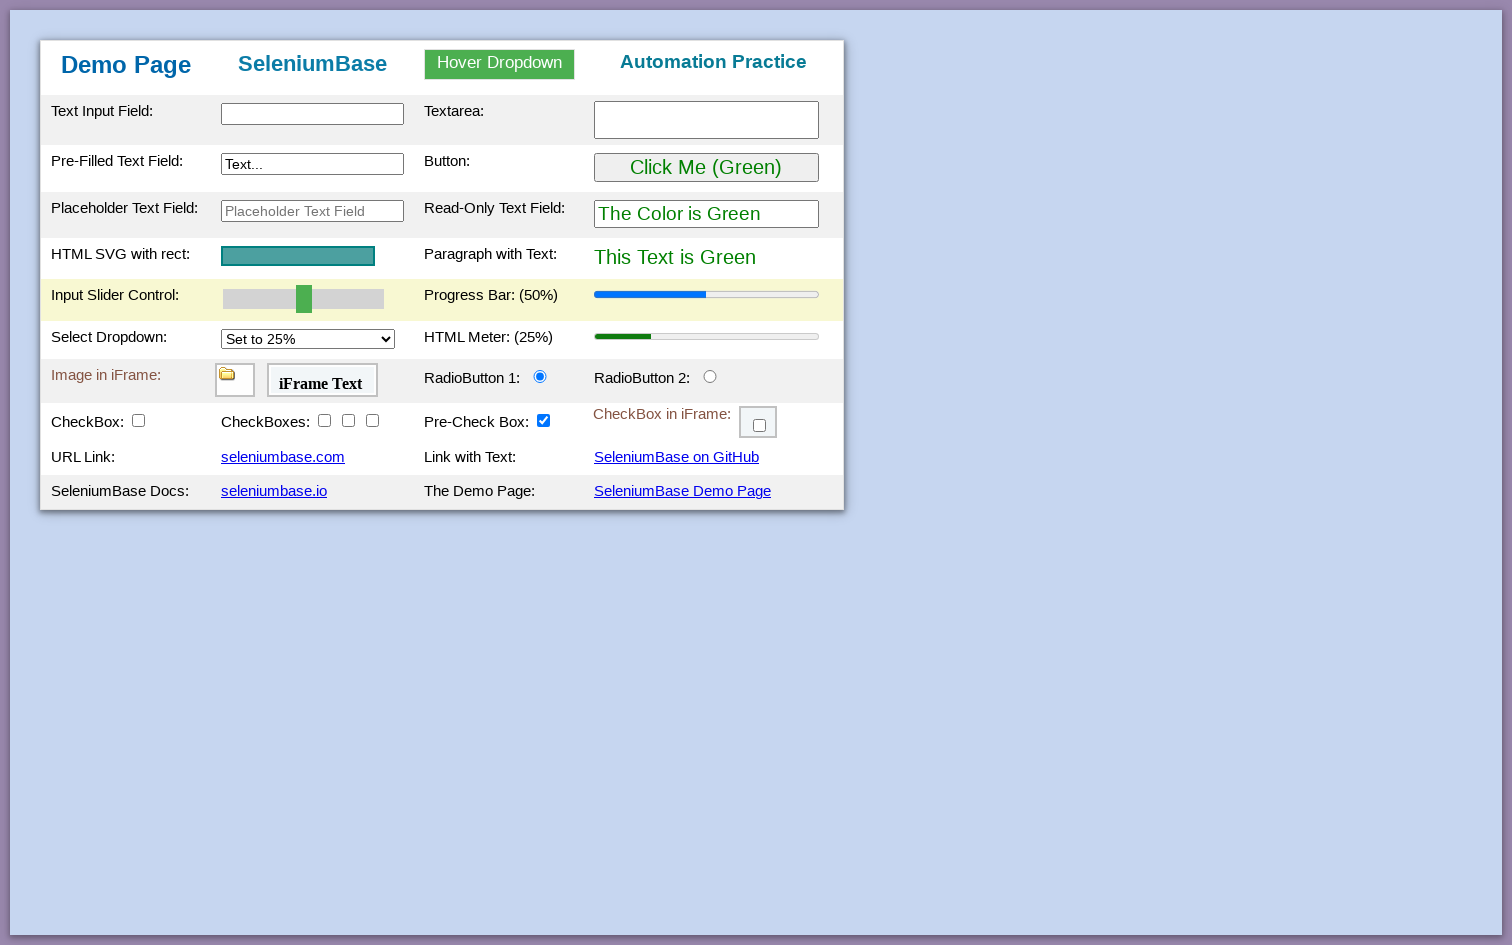

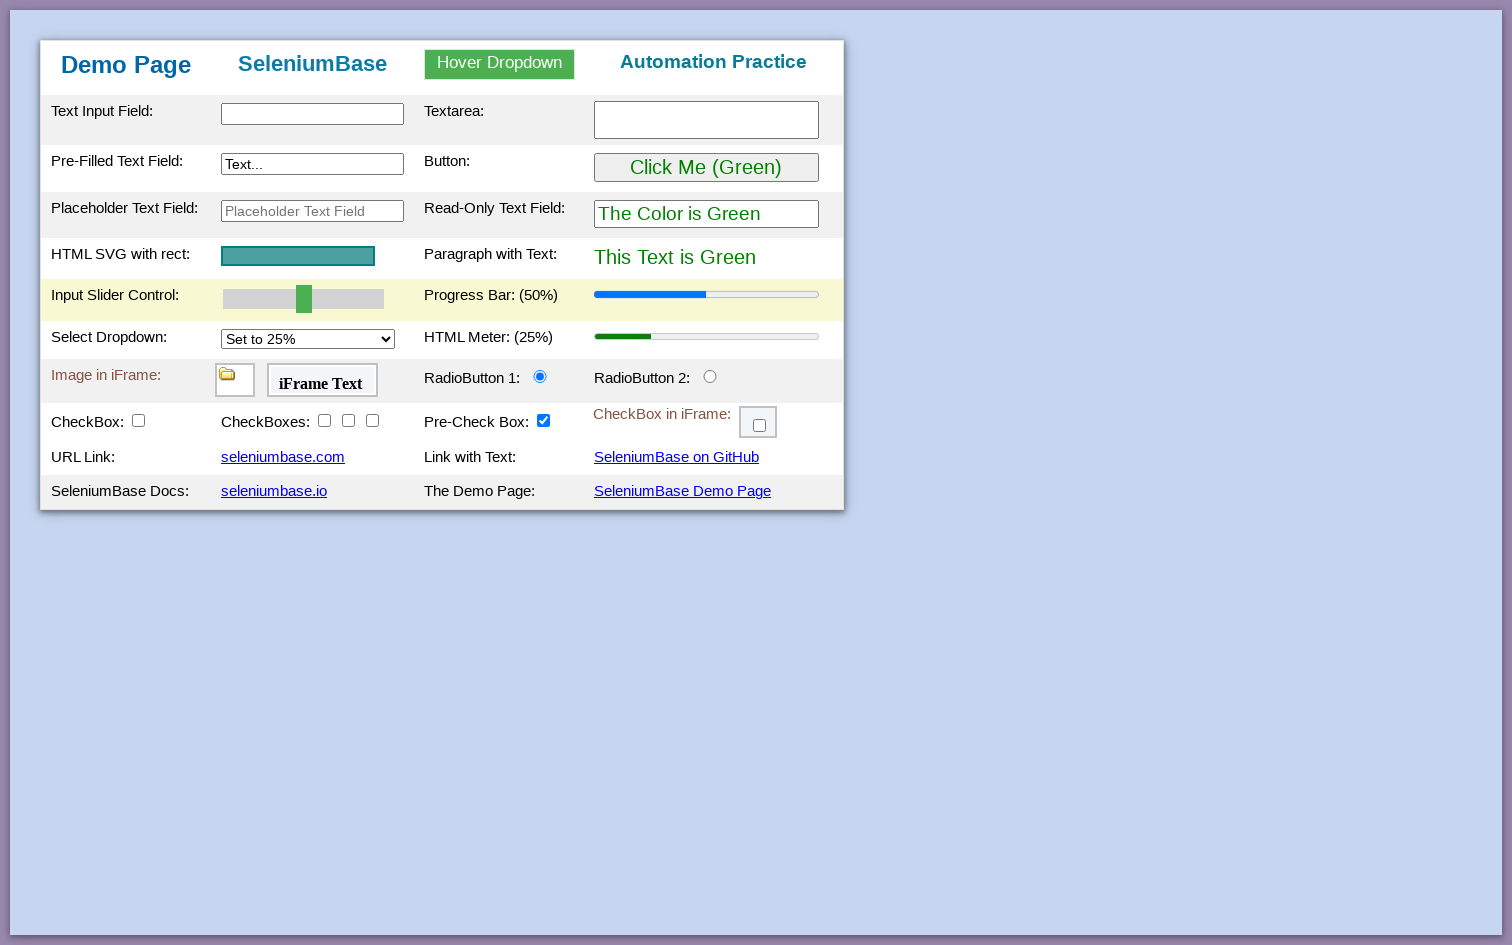